Demonstrates finding elements using XPath selectors on a locators example page, locating elements with specific class combinations and by position.

Starting URL: https://kristinek.github.io/site/examples/locators

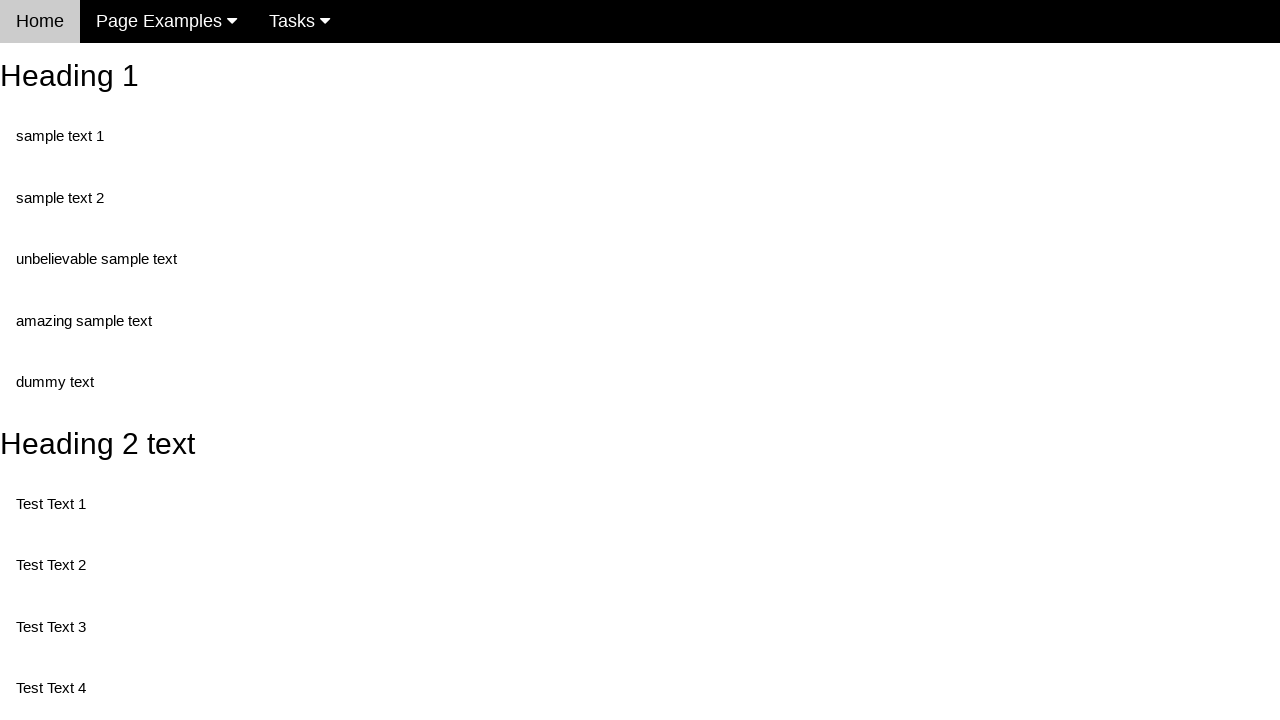

Navigated to locators example page
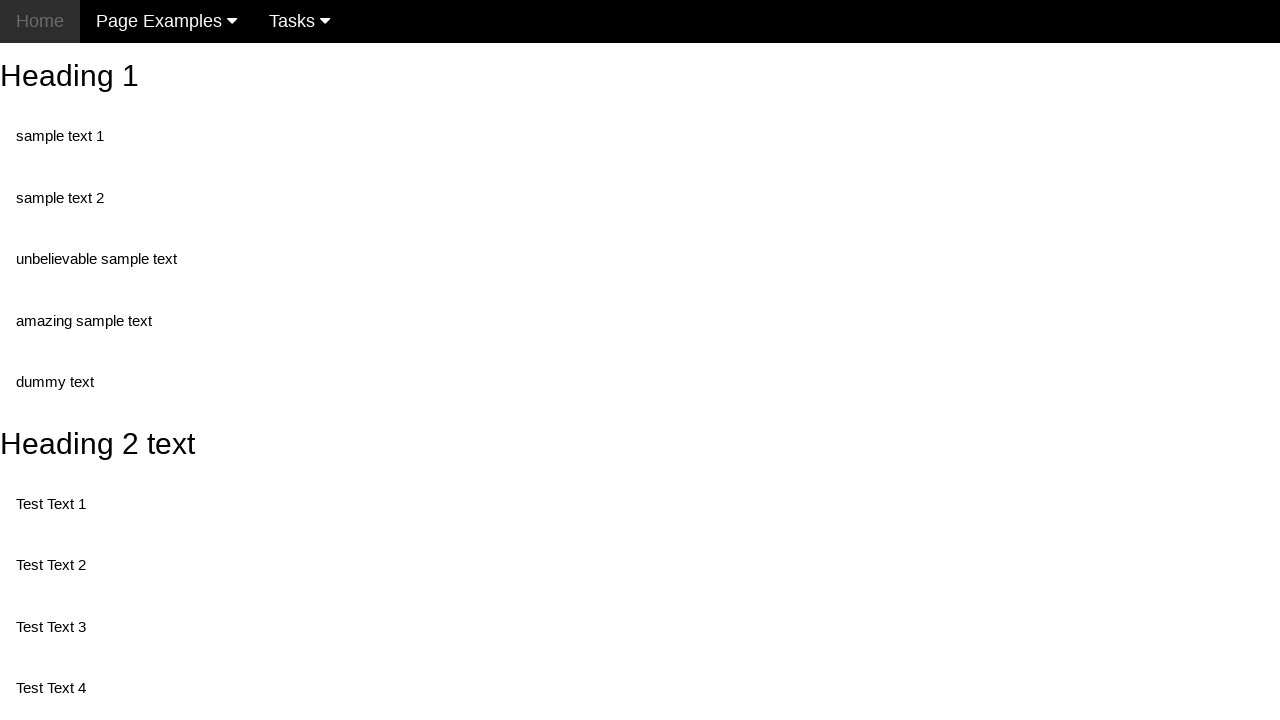

Located element with XPath containing 'text amazing' class
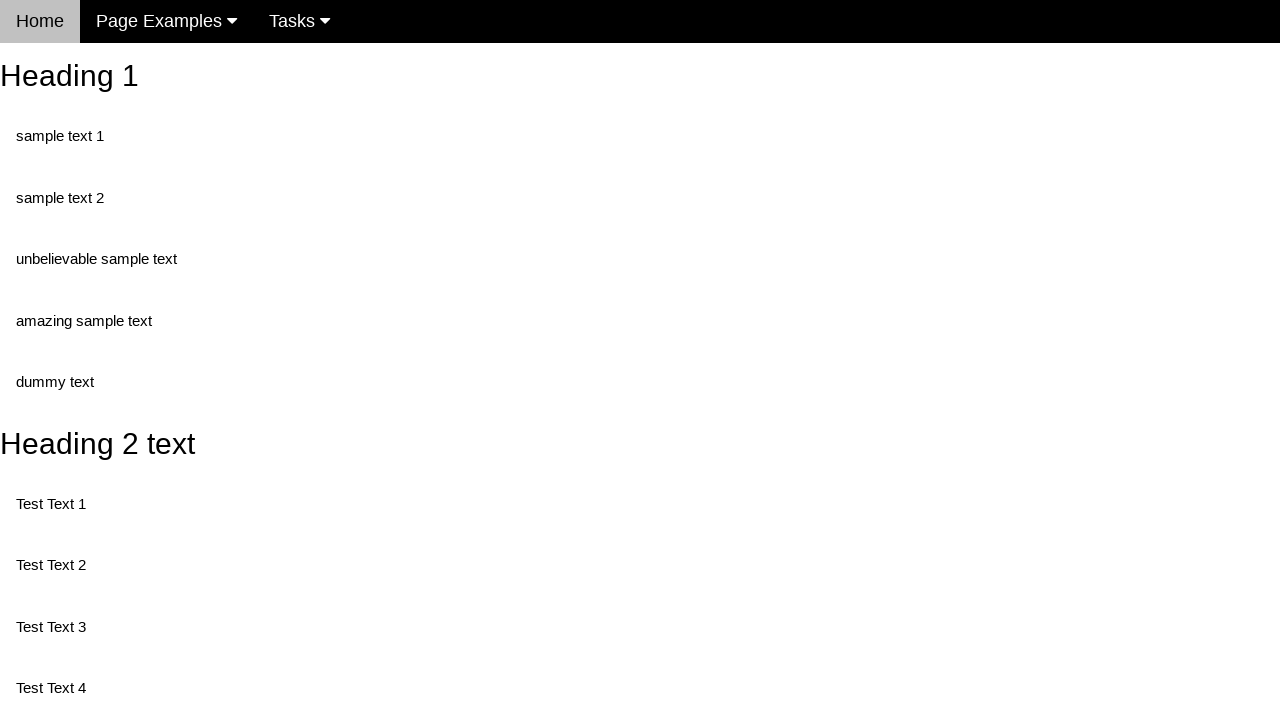

Element with 'text amazing' class is visible
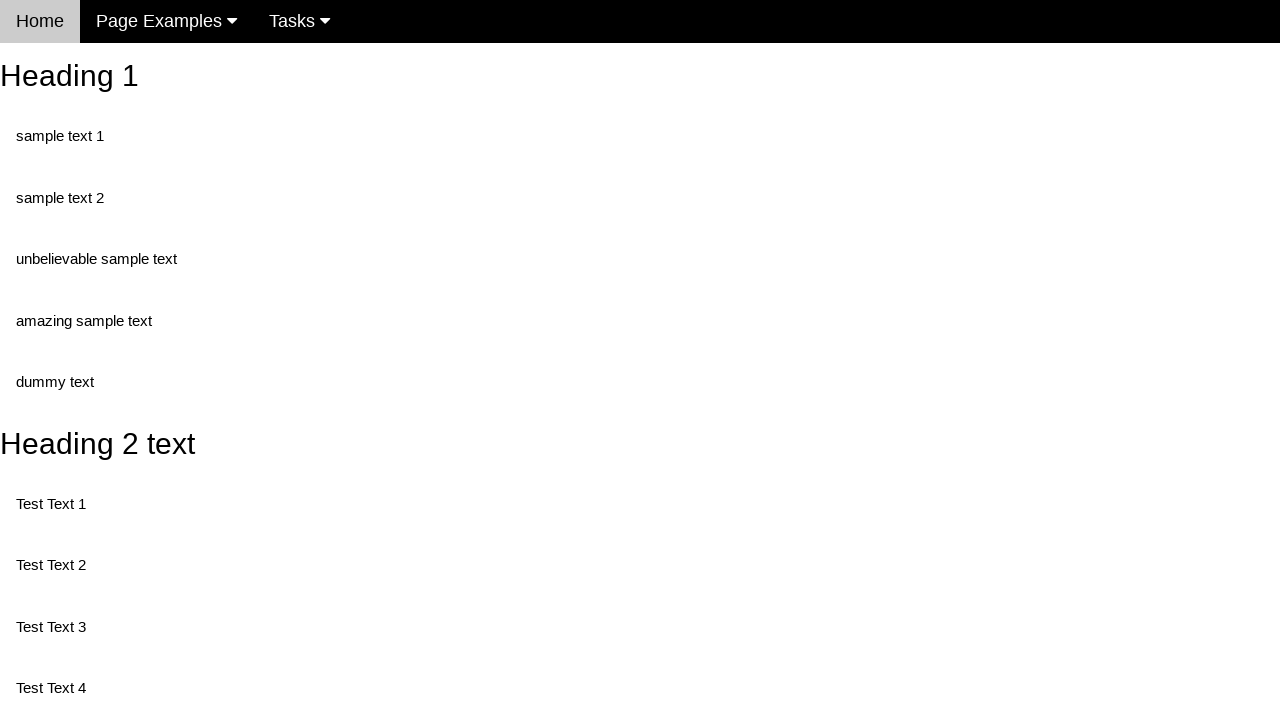

Retrieved text content from element with 'text amazing' class
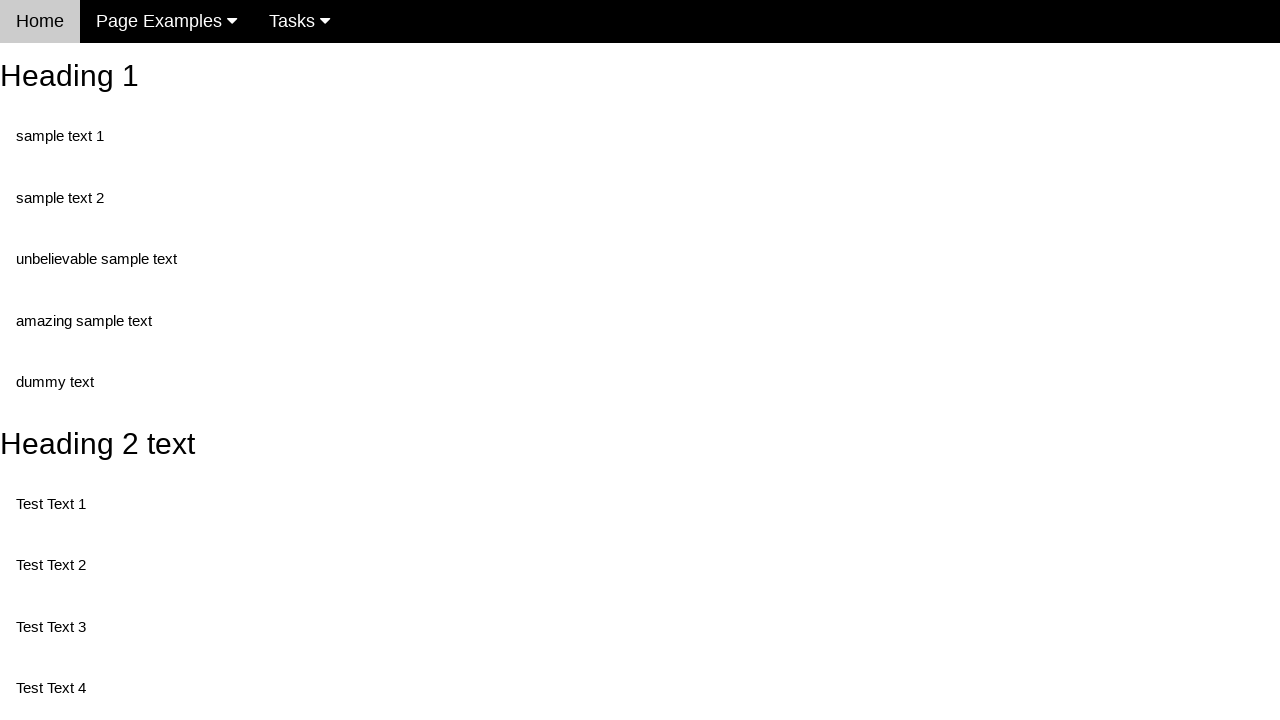

Located first paragraph element inside nonStandartText div using XPath
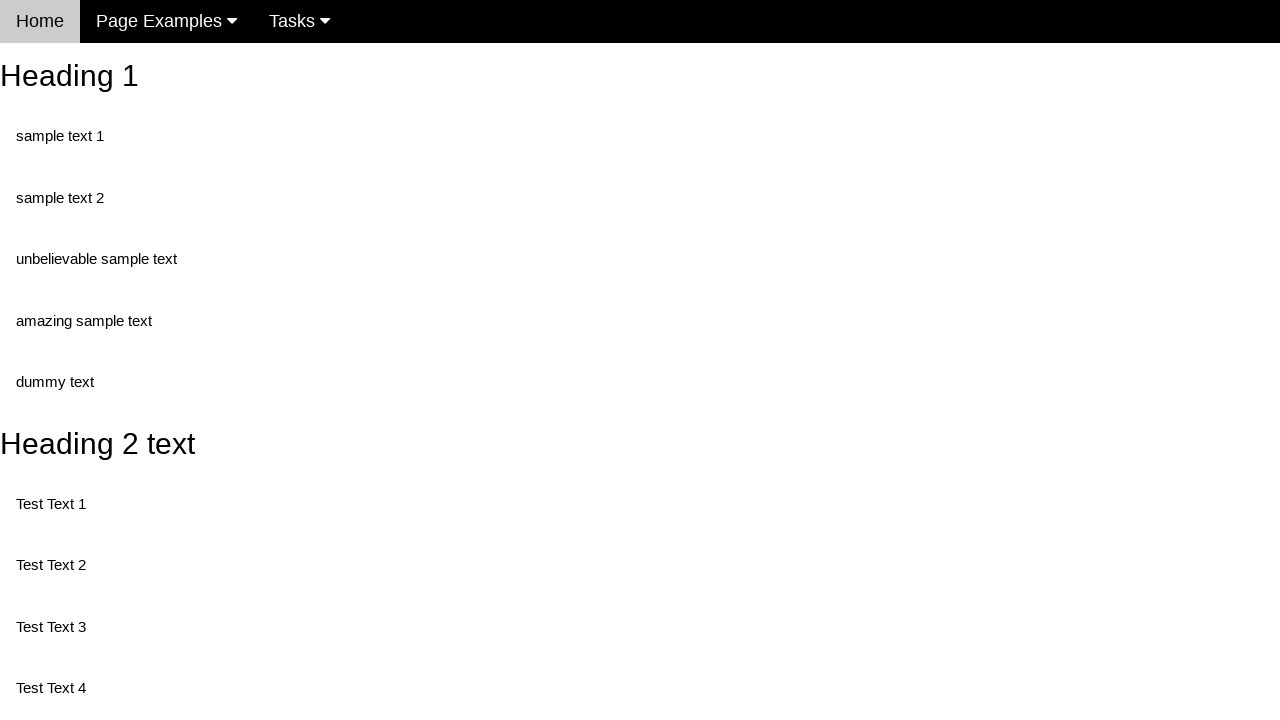

Retrieved text content from first paragraph element
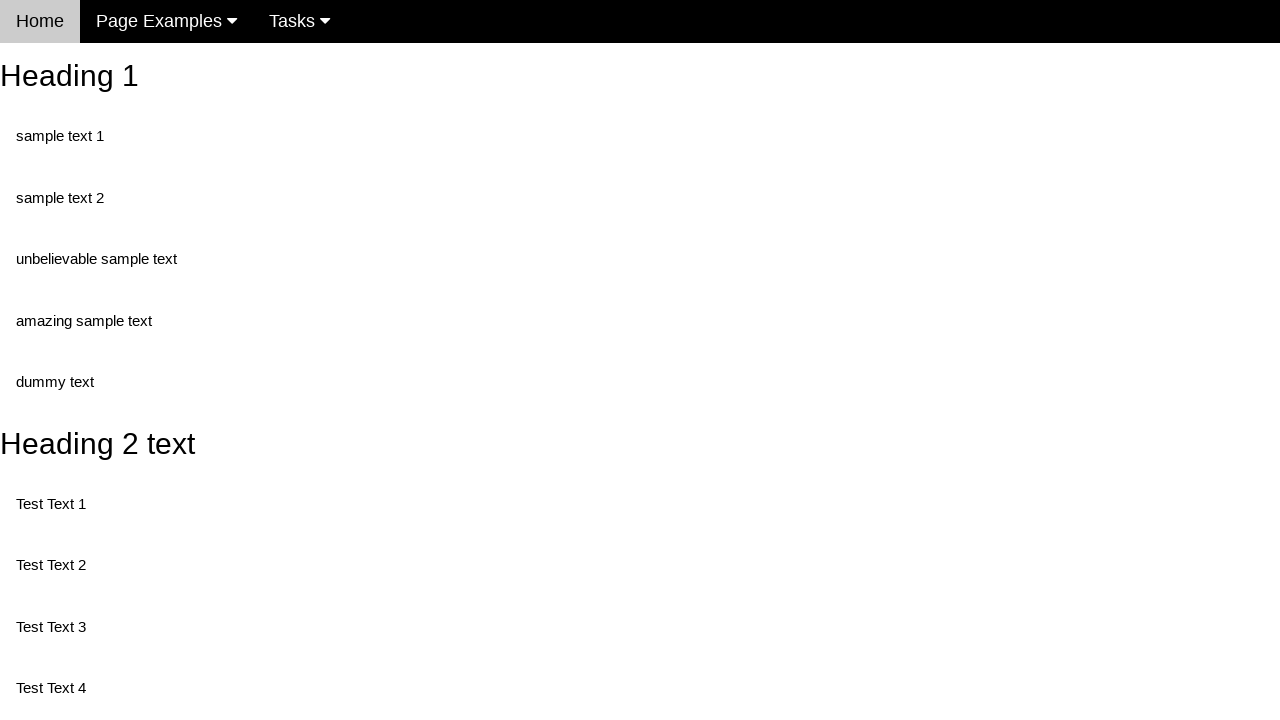

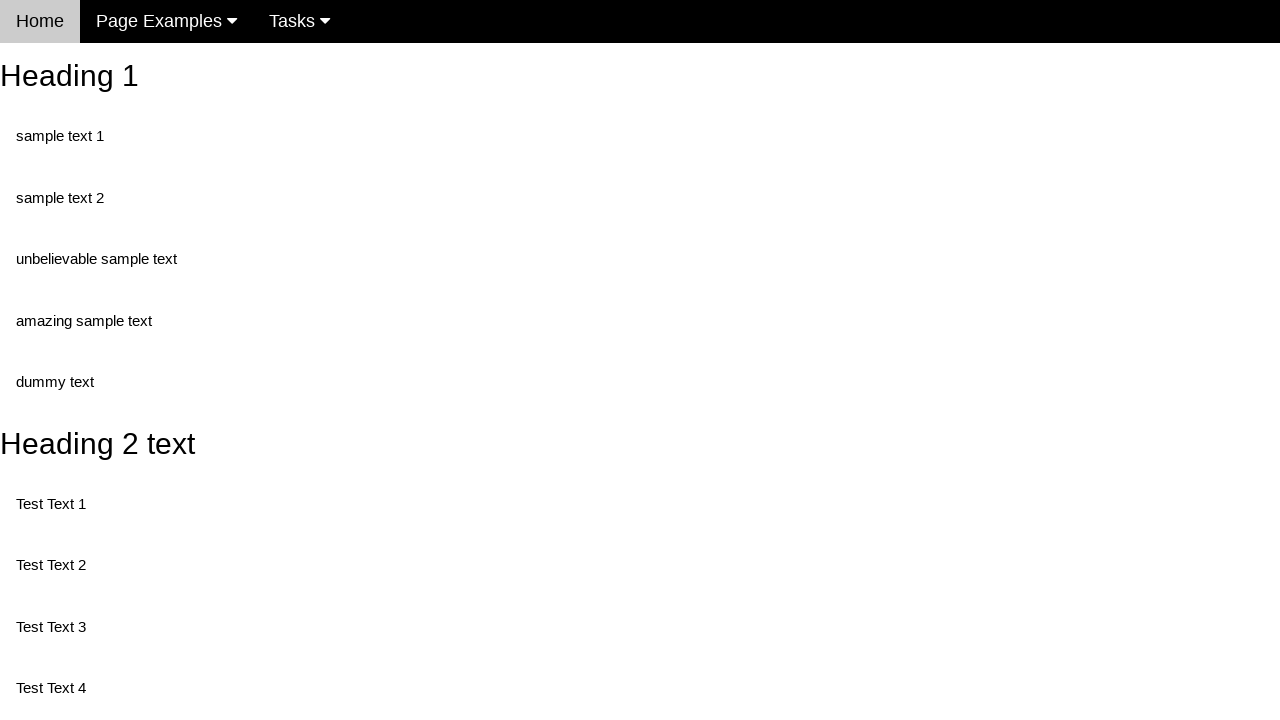